Tests navigation to Browse Languages page and verifies Language and Author column headers exist

Starting URL: http://www.99-bottles-of-beer.net/

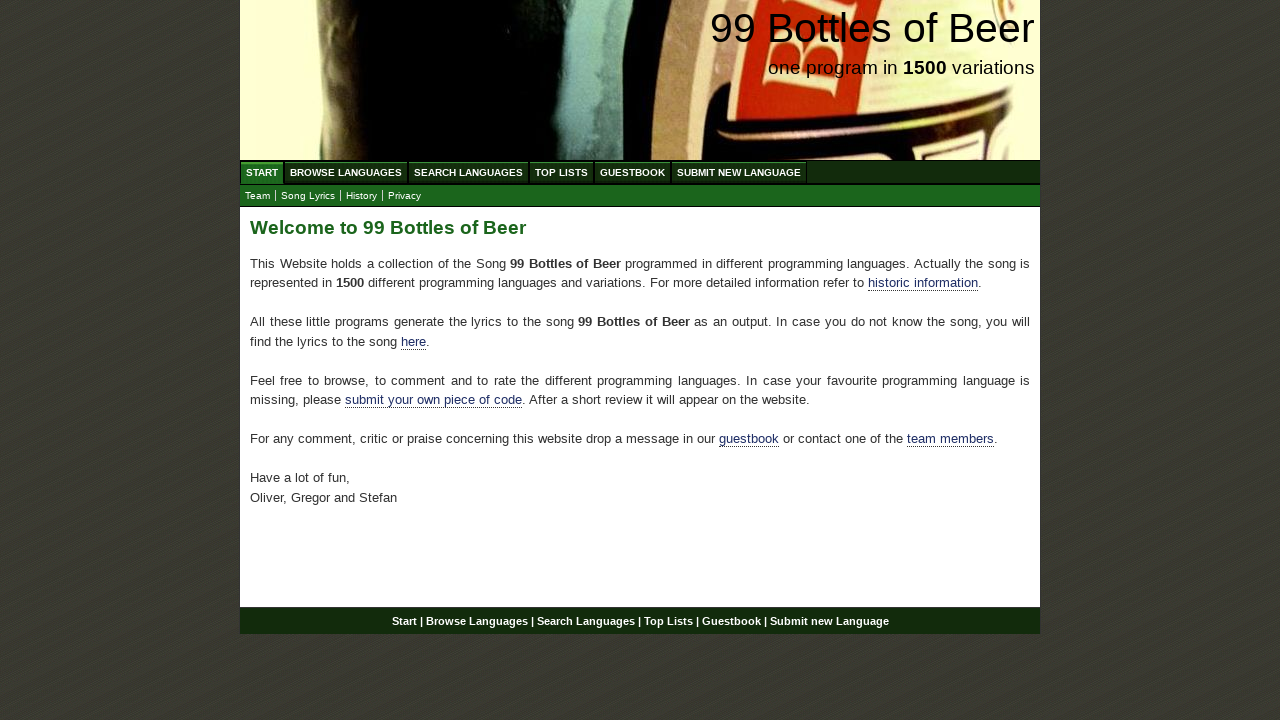

Clicked on Browse Languages link at (346, 172) on #menu li a[href='/abc.html']
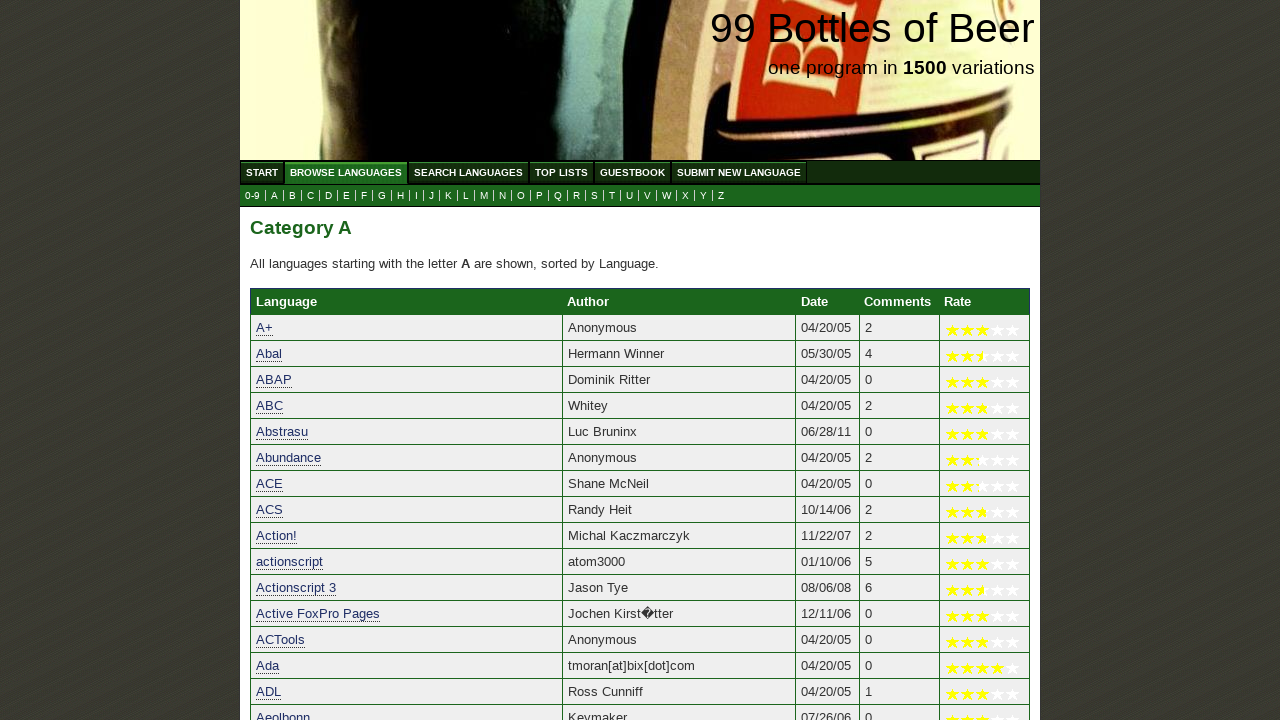

Verified Language column header is present
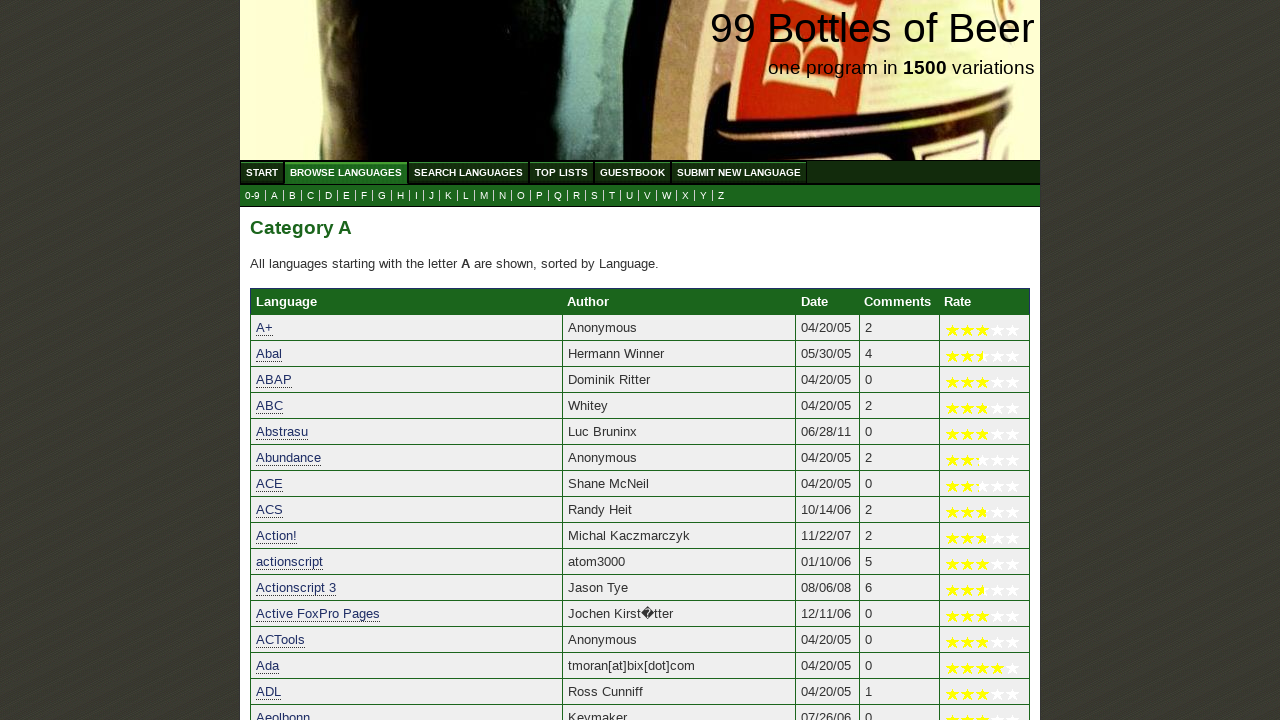

Verified Author column header is present
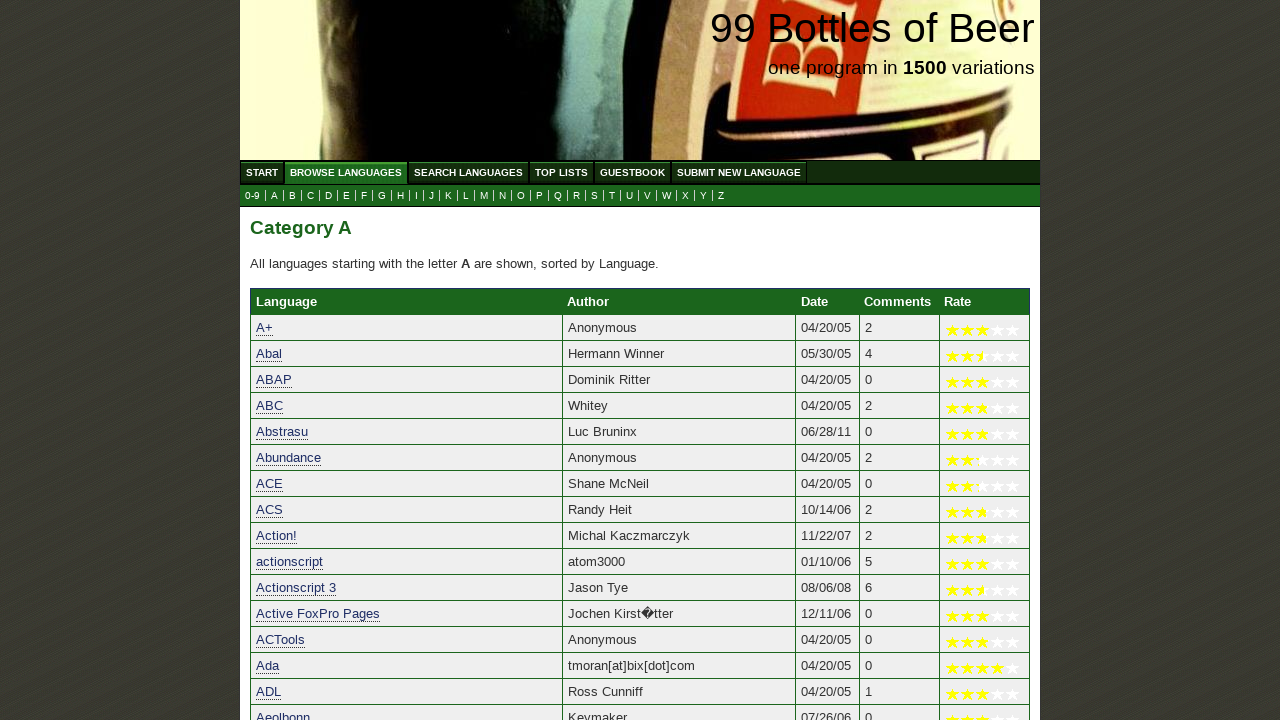

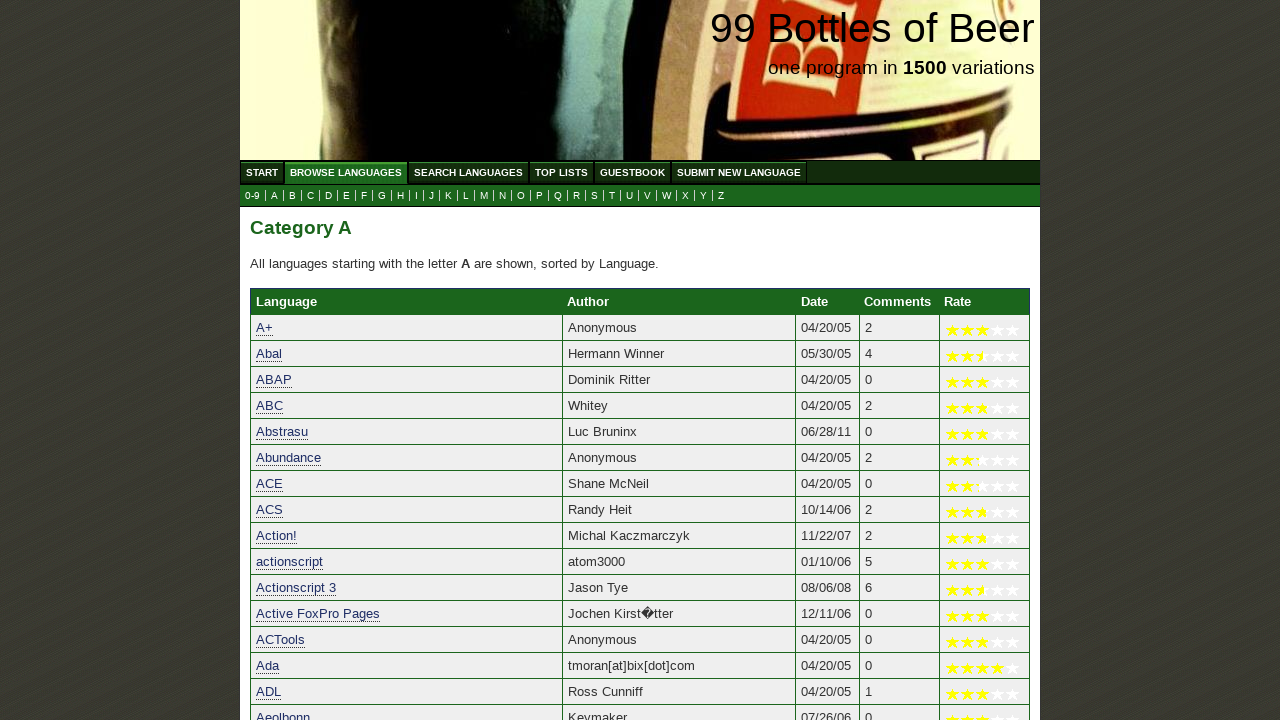